Opens a Selenium practice page and verifies that the First Name input field is displayed on the page

Starting URL: https://www.tutorialspoint.com/selenium/practice/selenium_automation_practice.php

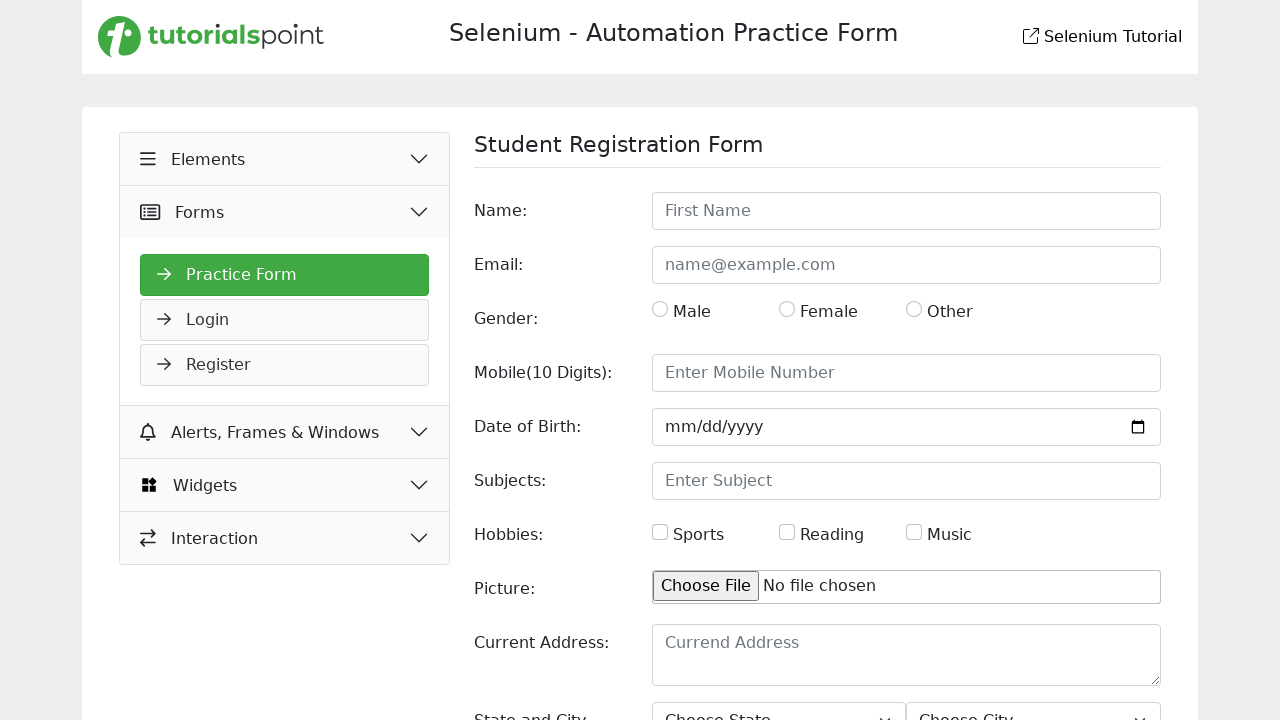

Navigated to Selenium practice page
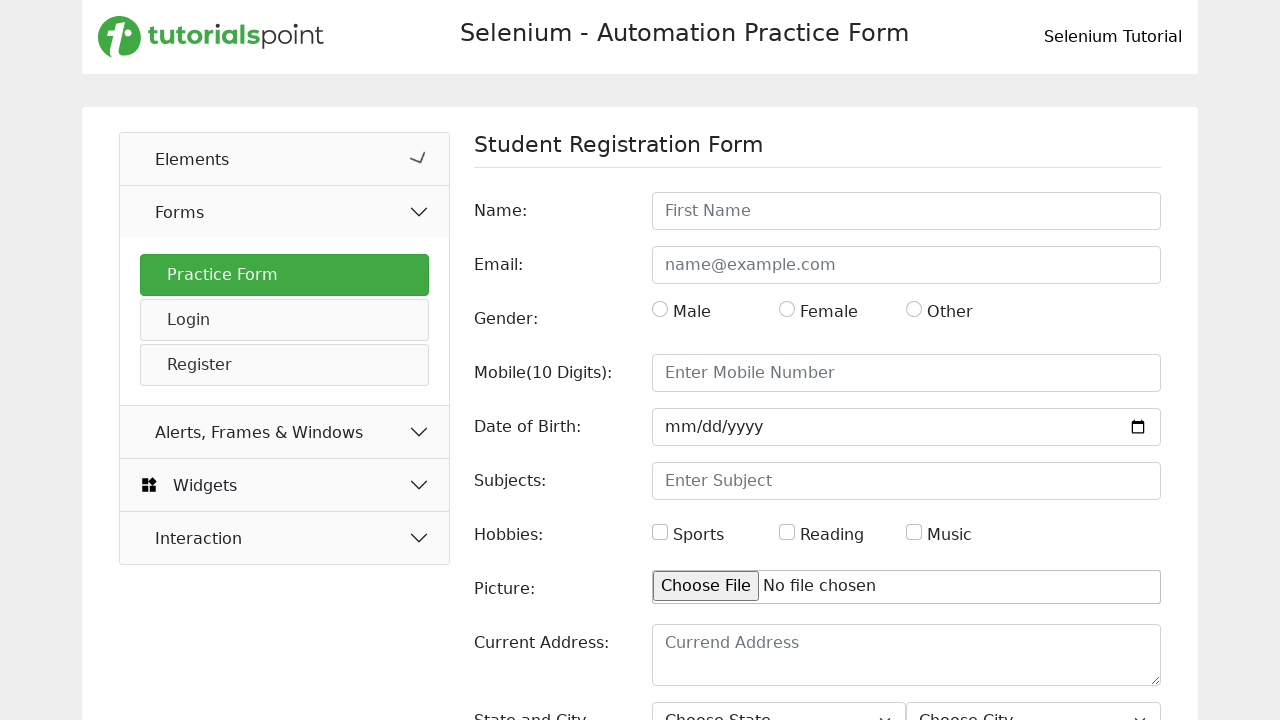

Located First Name input field
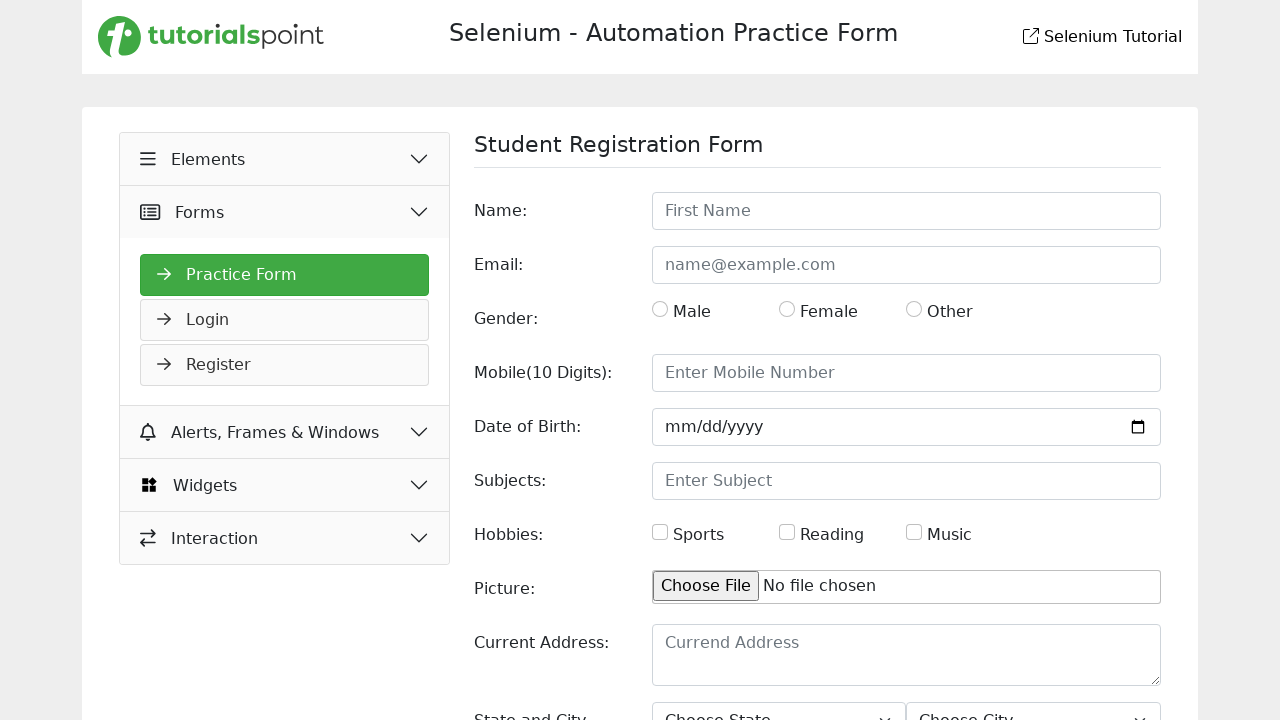

Verified First Name input field is visible
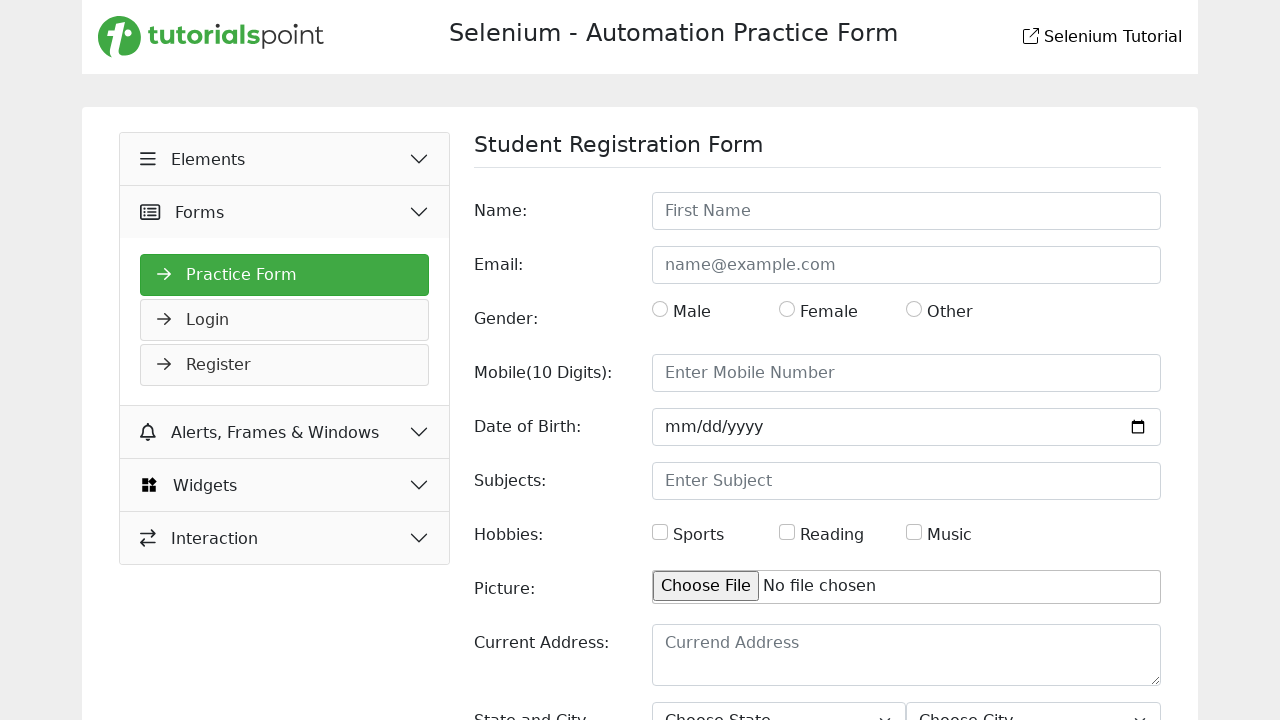

Retrieved computed color style: rgb(33, 37, 41)
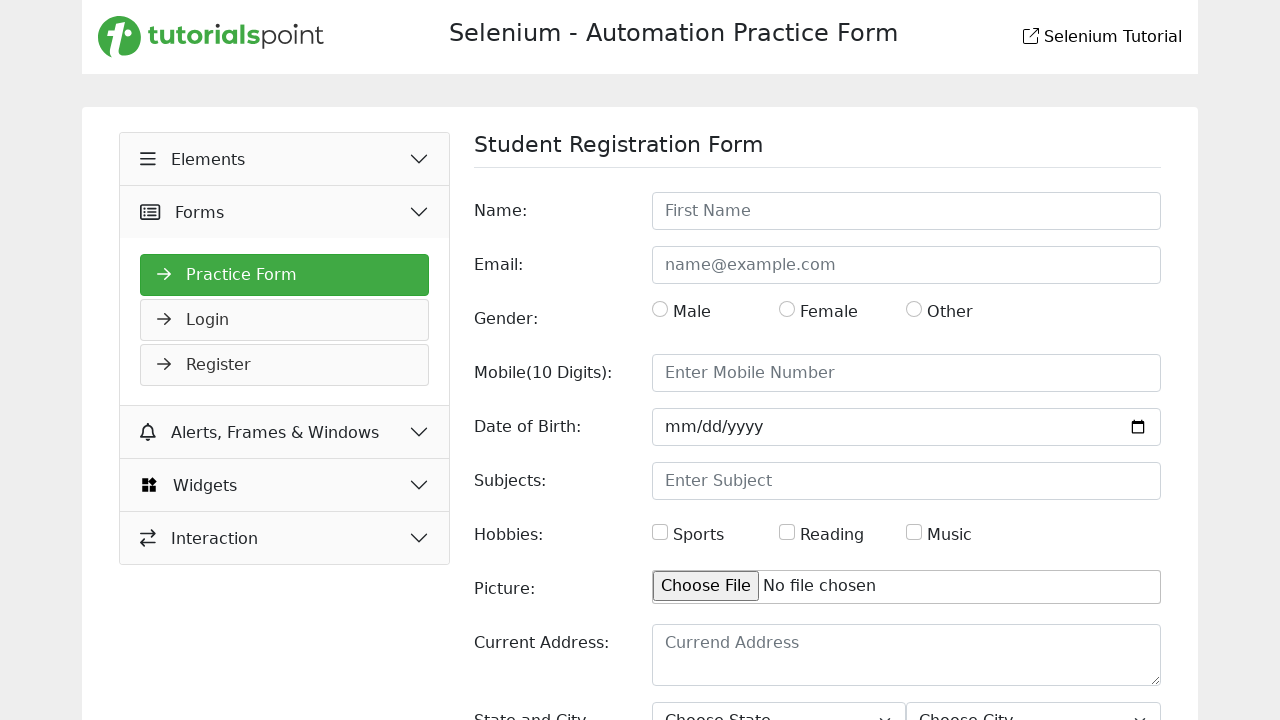

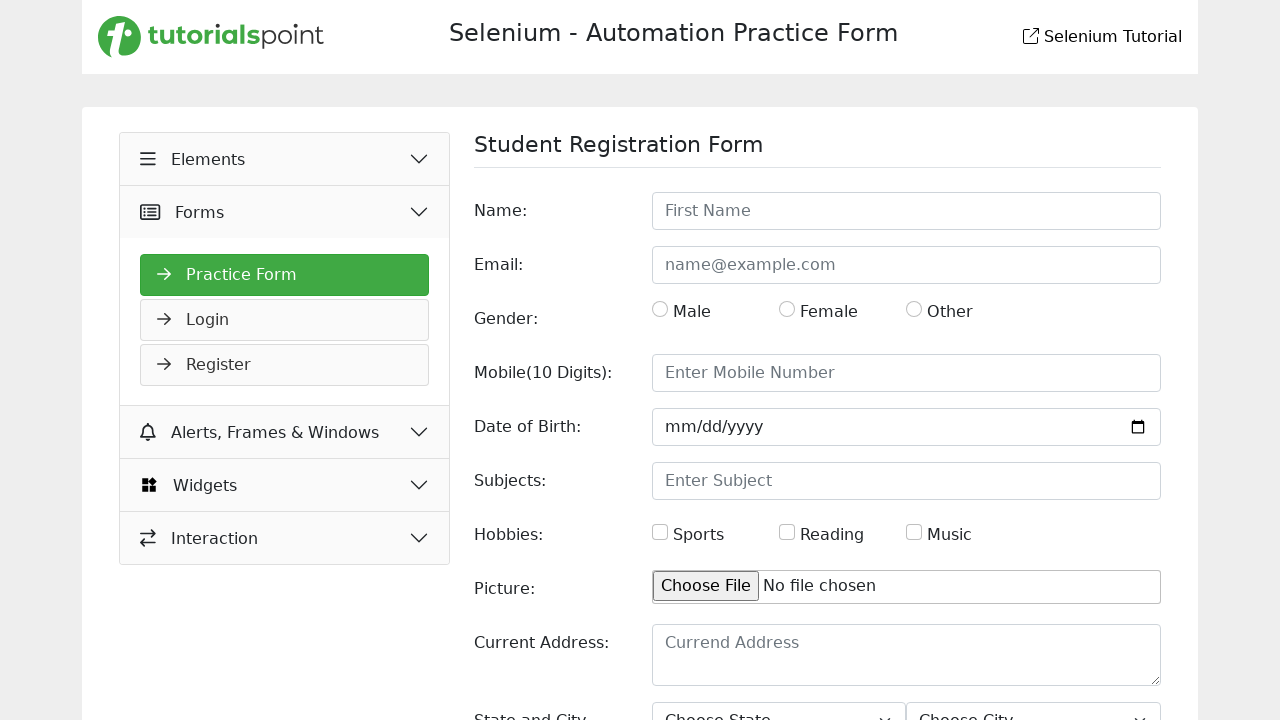